Tests that the Clear completed button is hidden when there are no completed items

Starting URL: https://demo.playwright.dev/todomvc

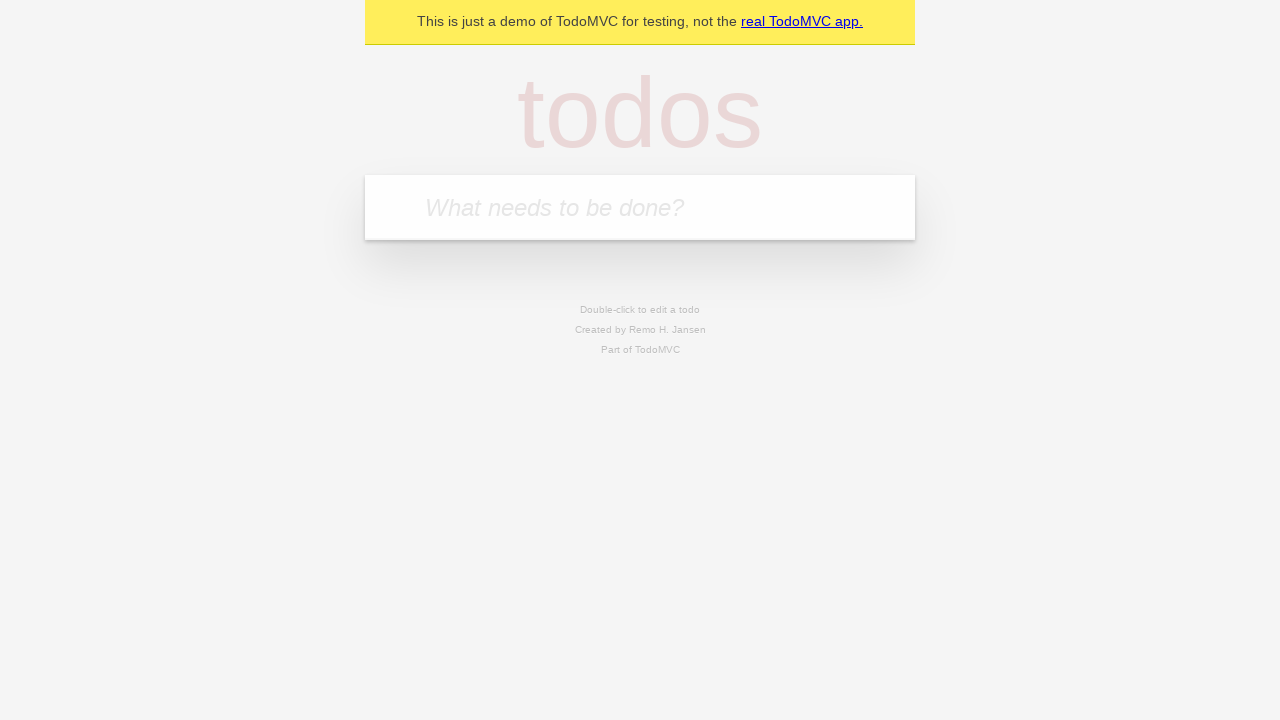

Navigated to TodoMVC demo application
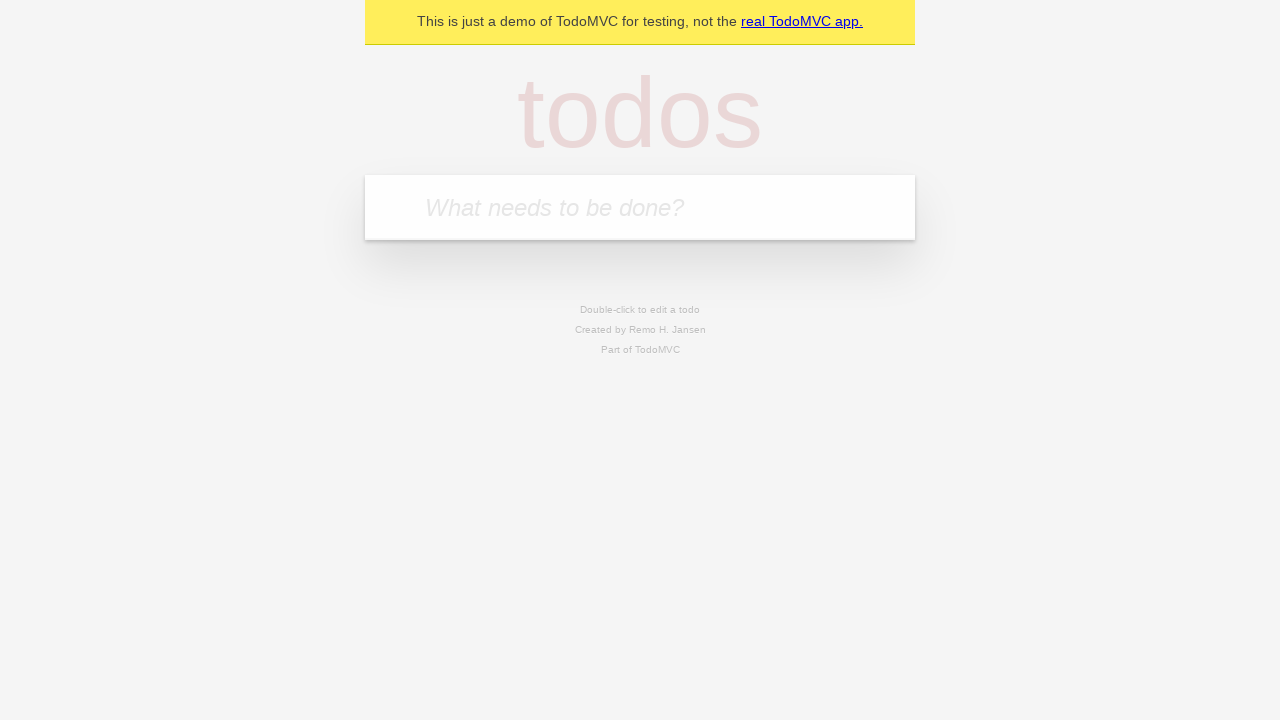

Located the todo input field
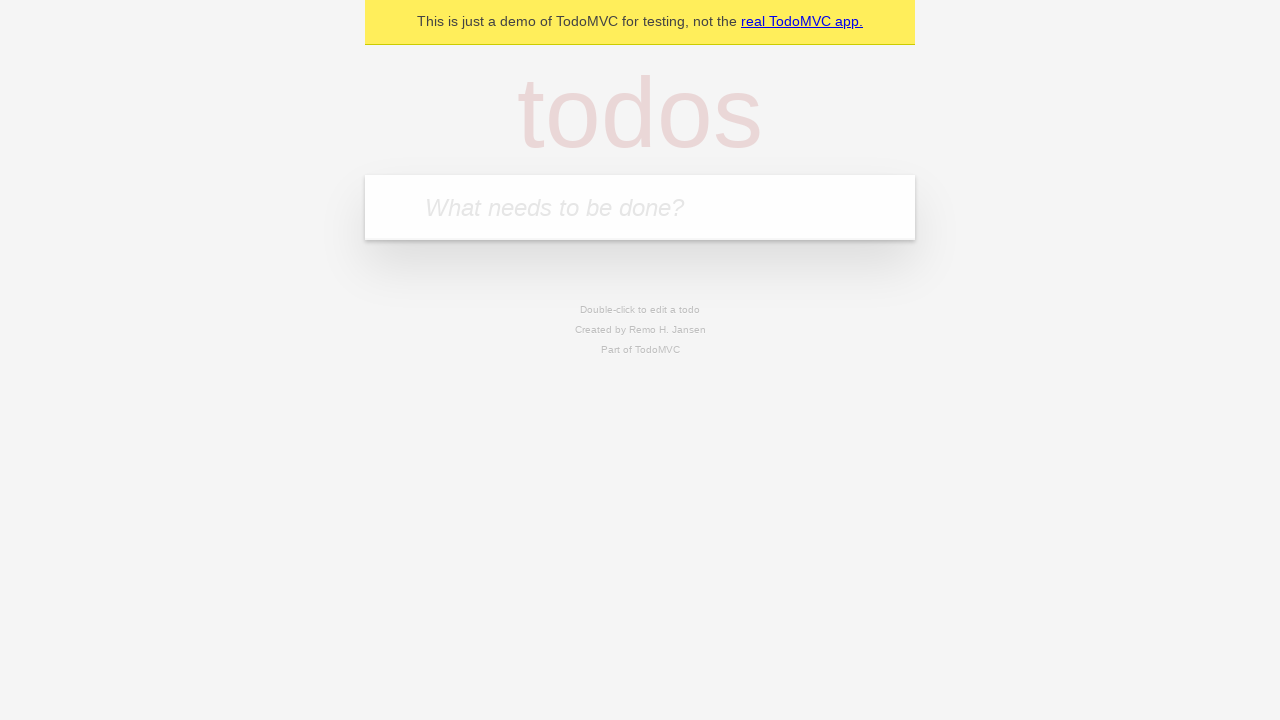

Filled first todo item: 'buy some cheese' on internal:attr=[placeholder="What needs to be done?"i]
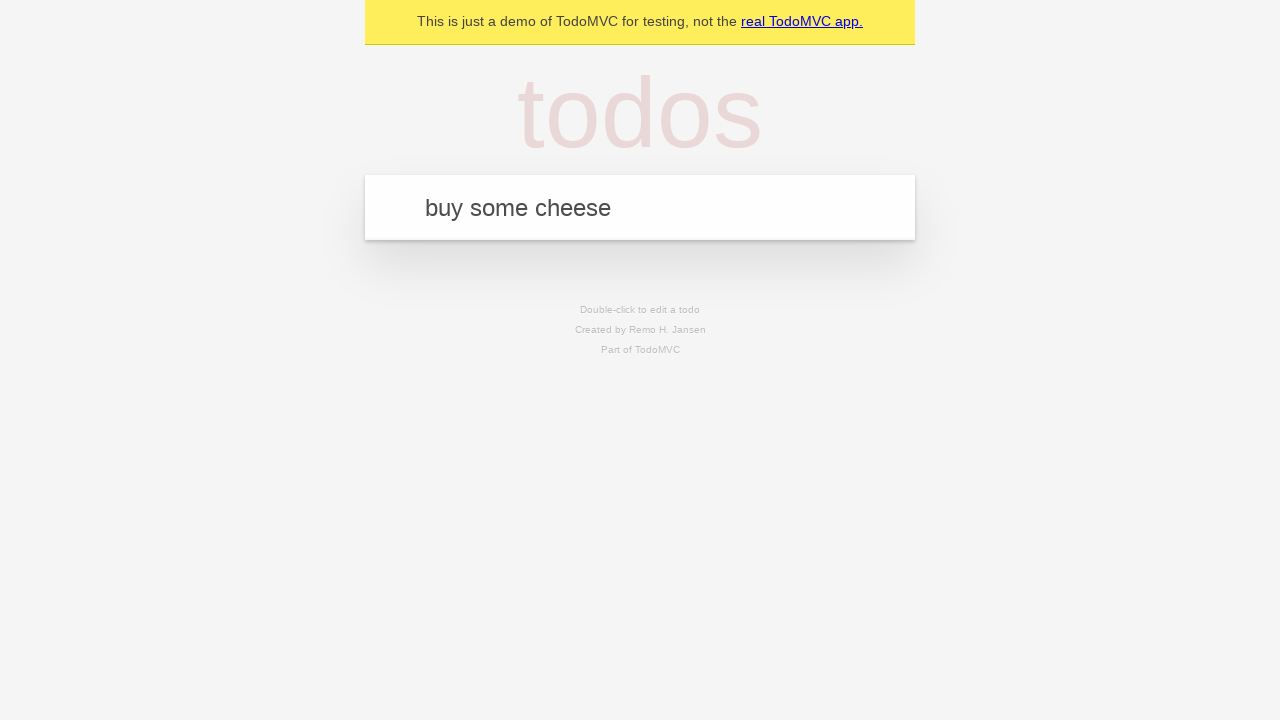

Pressed Enter to create first todo on internal:attr=[placeholder="What needs to be done?"i]
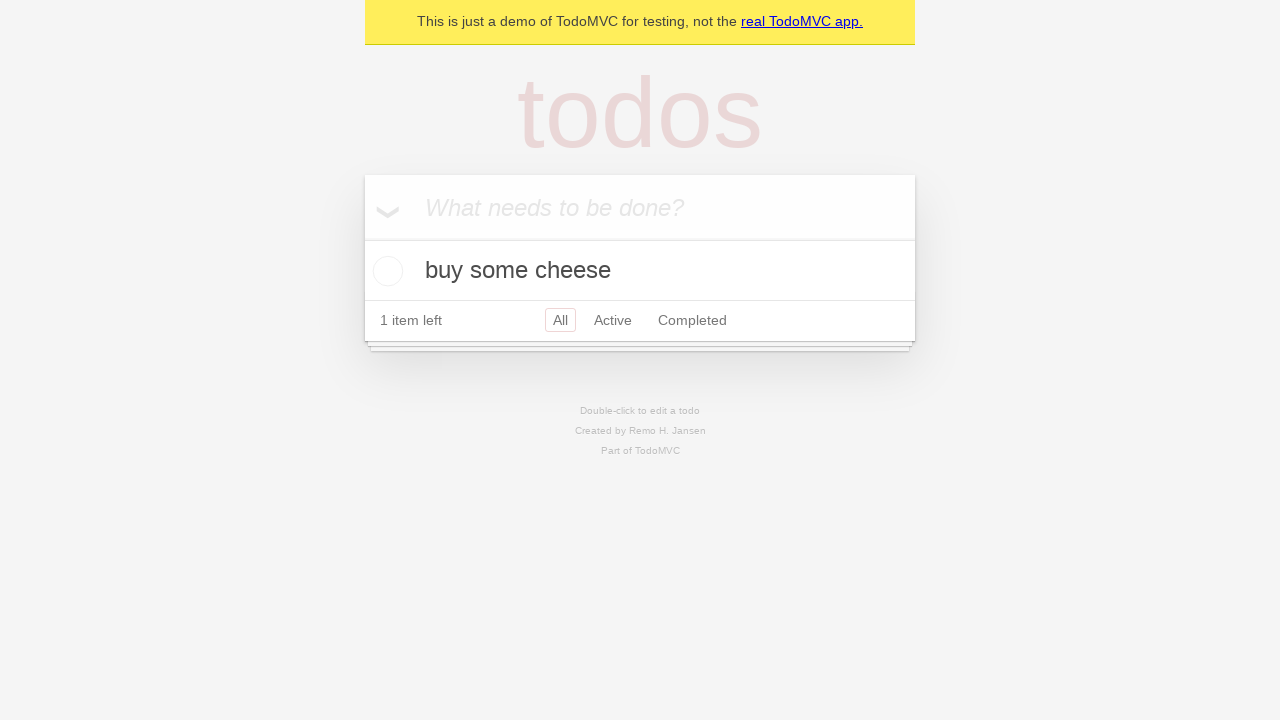

Filled second todo item: 'feed the cat' on internal:attr=[placeholder="What needs to be done?"i]
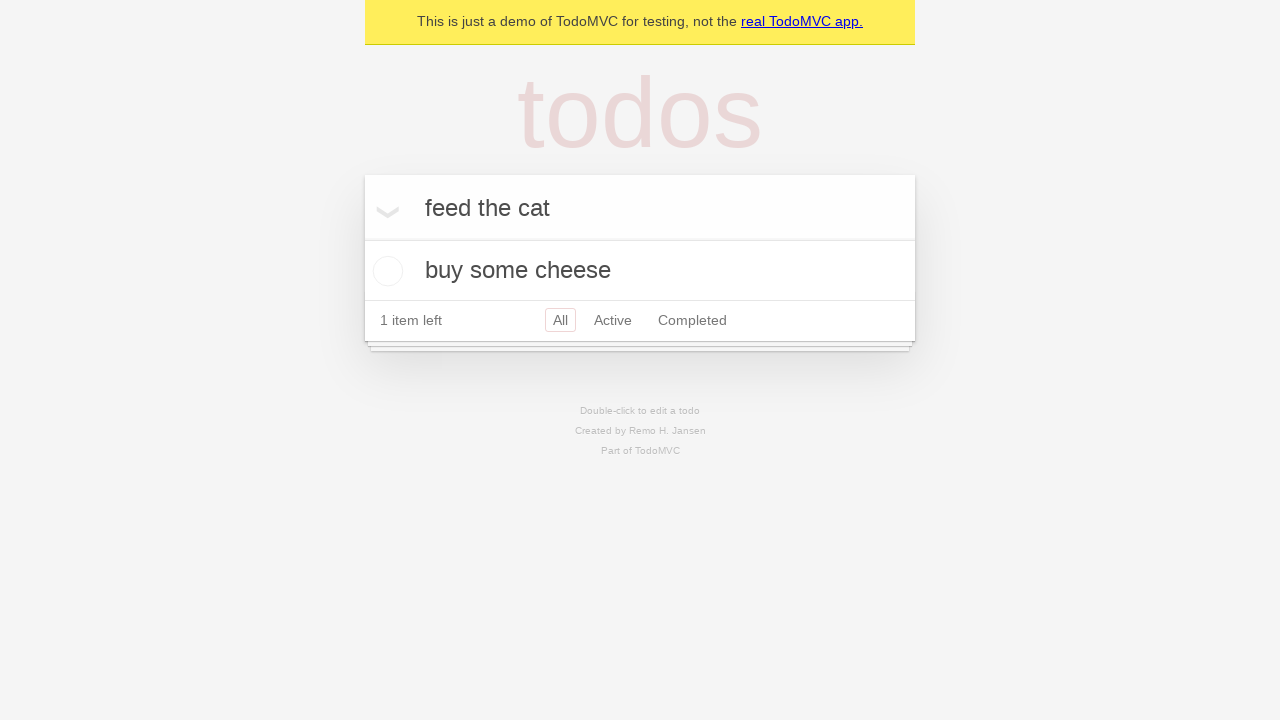

Pressed Enter to create second todo on internal:attr=[placeholder="What needs to be done?"i]
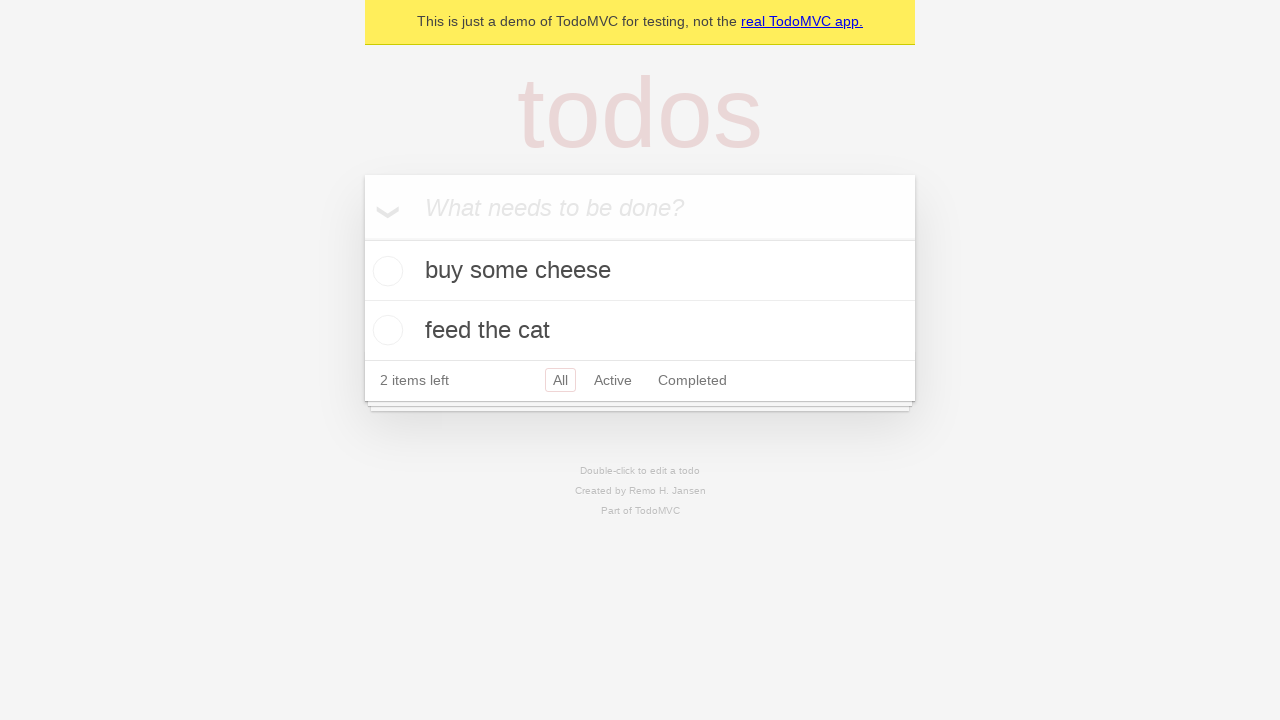

Filled third todo item: 'book a doctors appointment' on internal:attr=[placeholder="What needs to be done?"i]
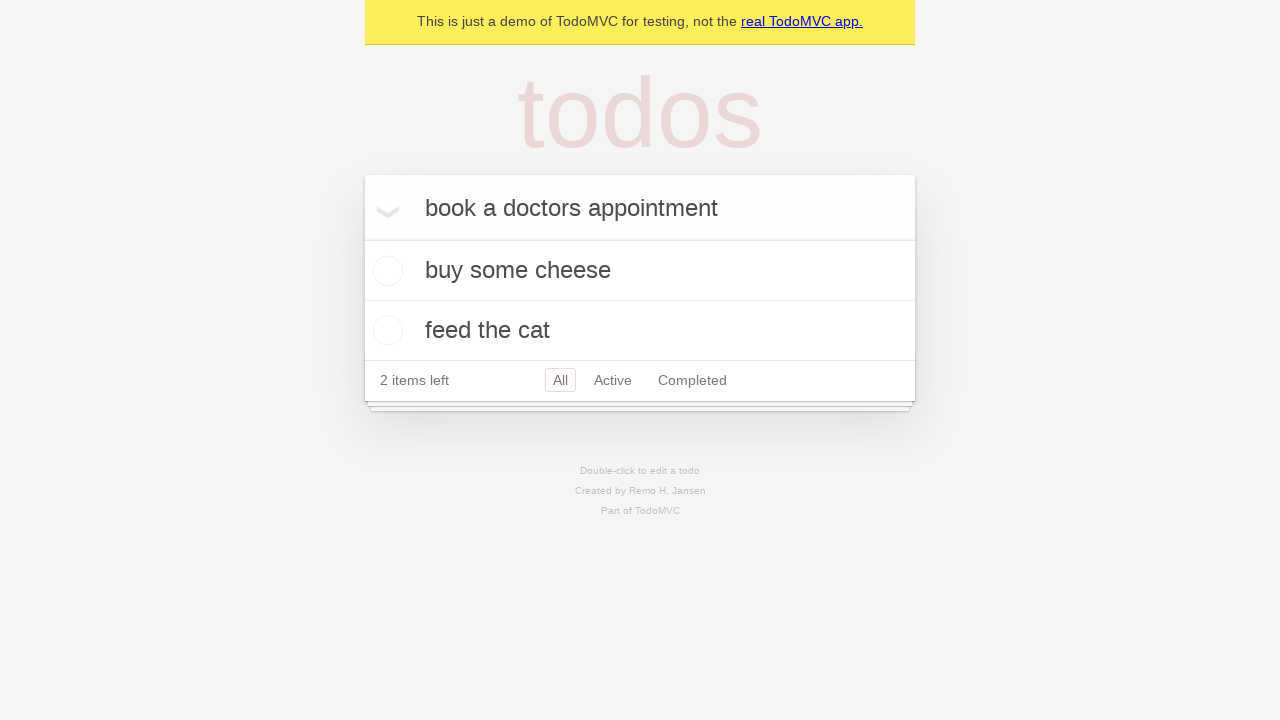

Pressed Enter to create third todo on internal:attr=[placeholder="What needs to be done?"i]
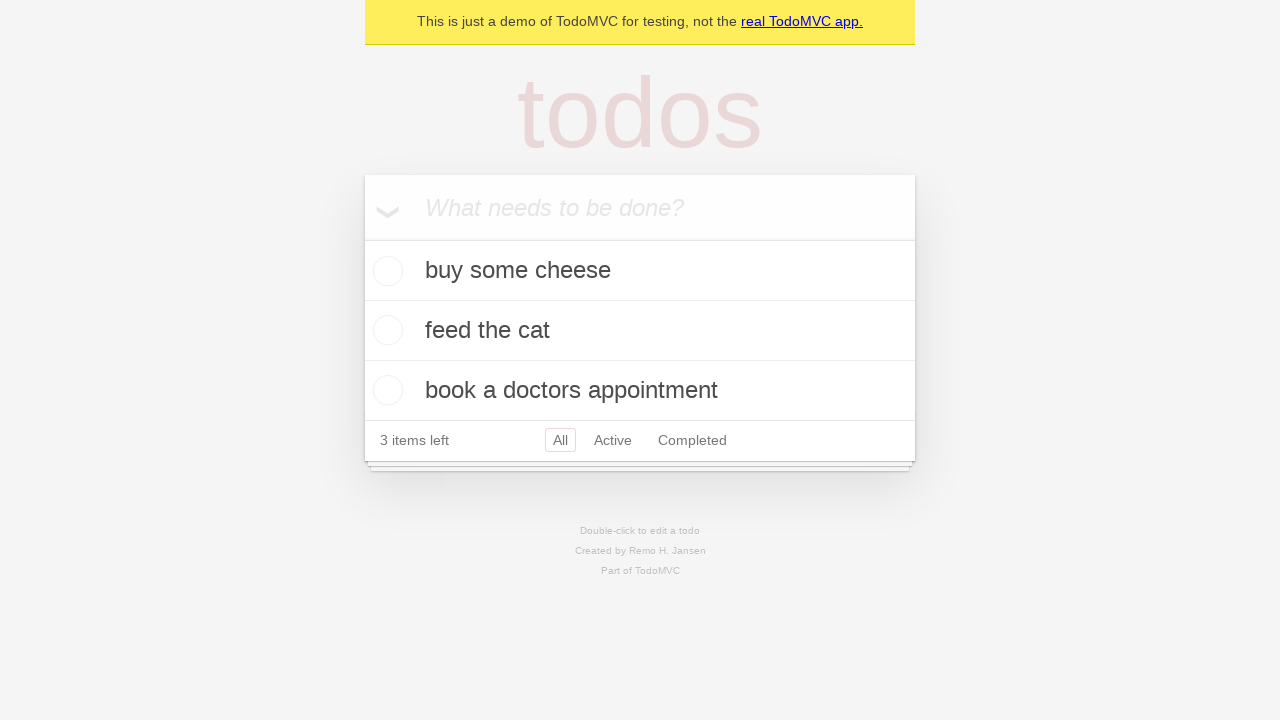

Checked the first todo item as completed at (385, 271) on .todo-list li .toggle >> nth=0
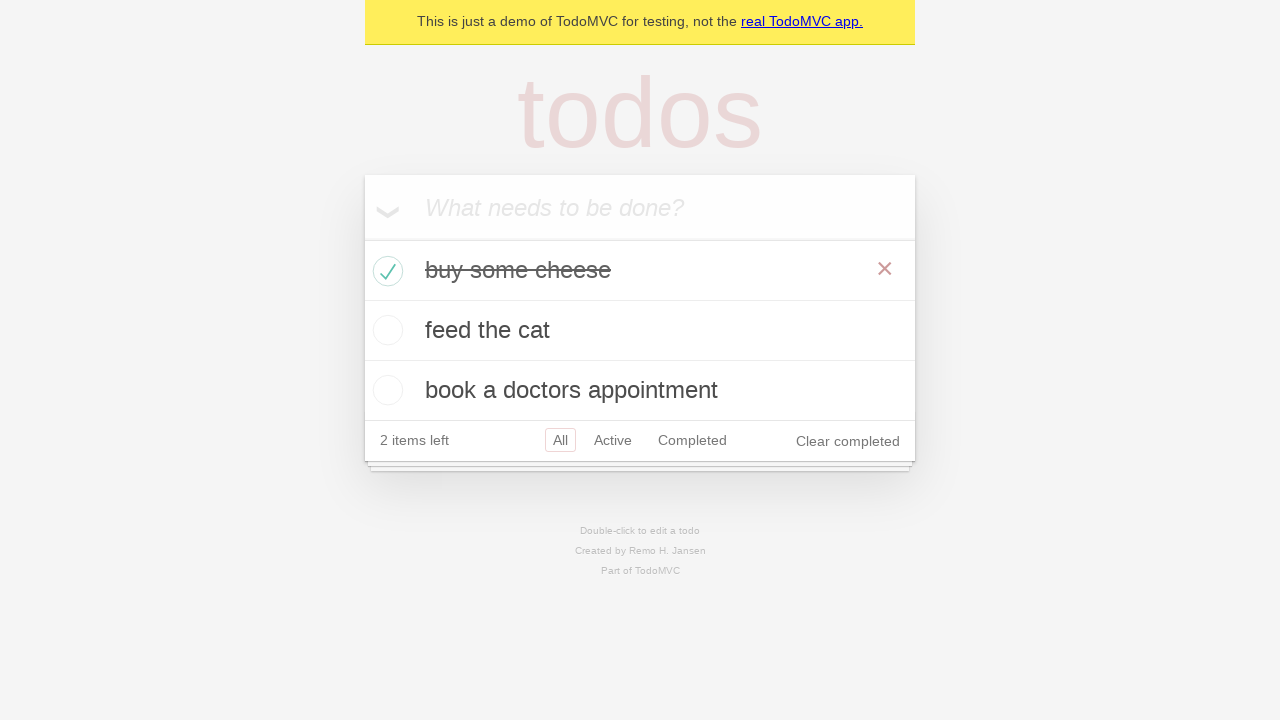

Clicked the 'Clear completed' button at (848, 441) on internal:role=button[name="Clear completed"i]
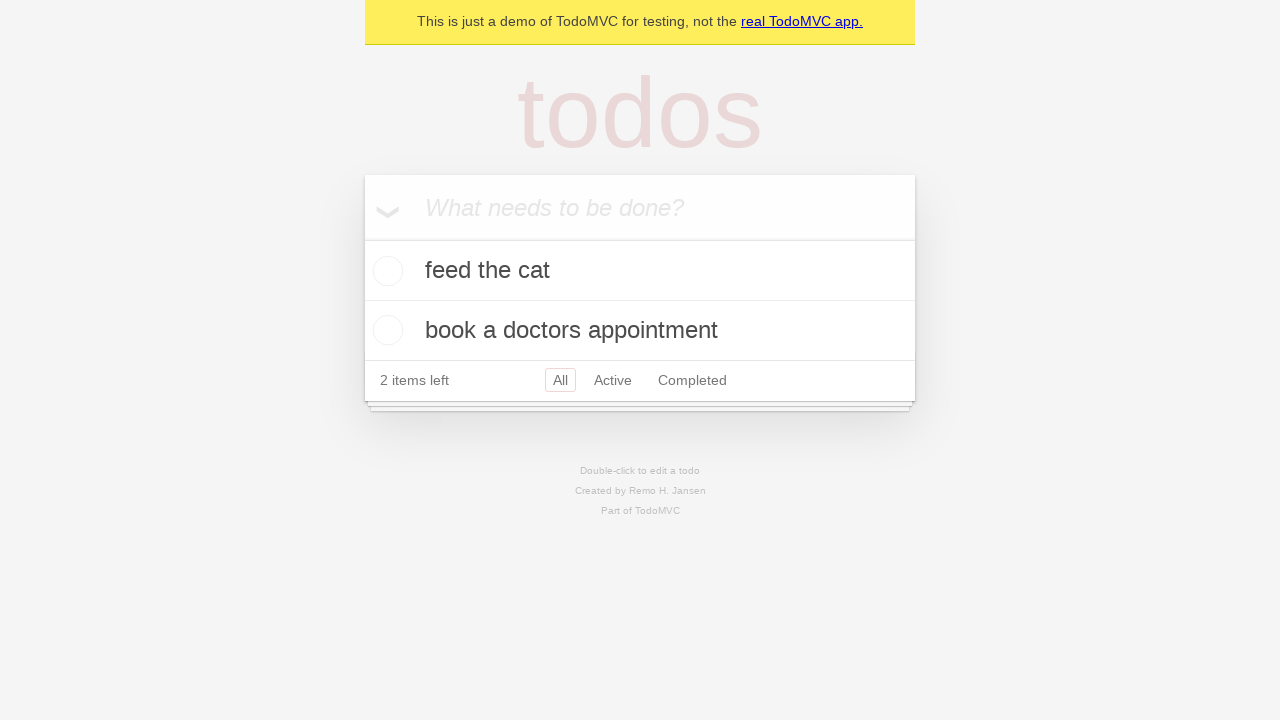

Verified that the 'Clear completed' button is hidden when no completed items exist
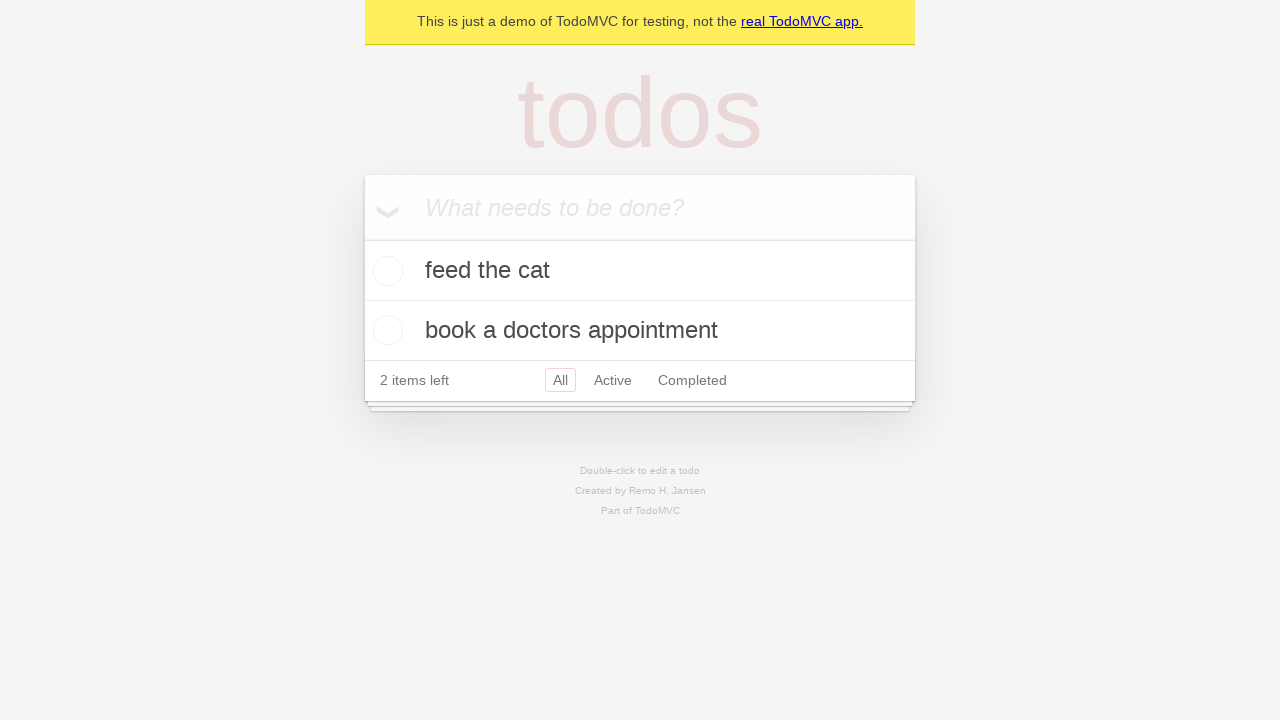

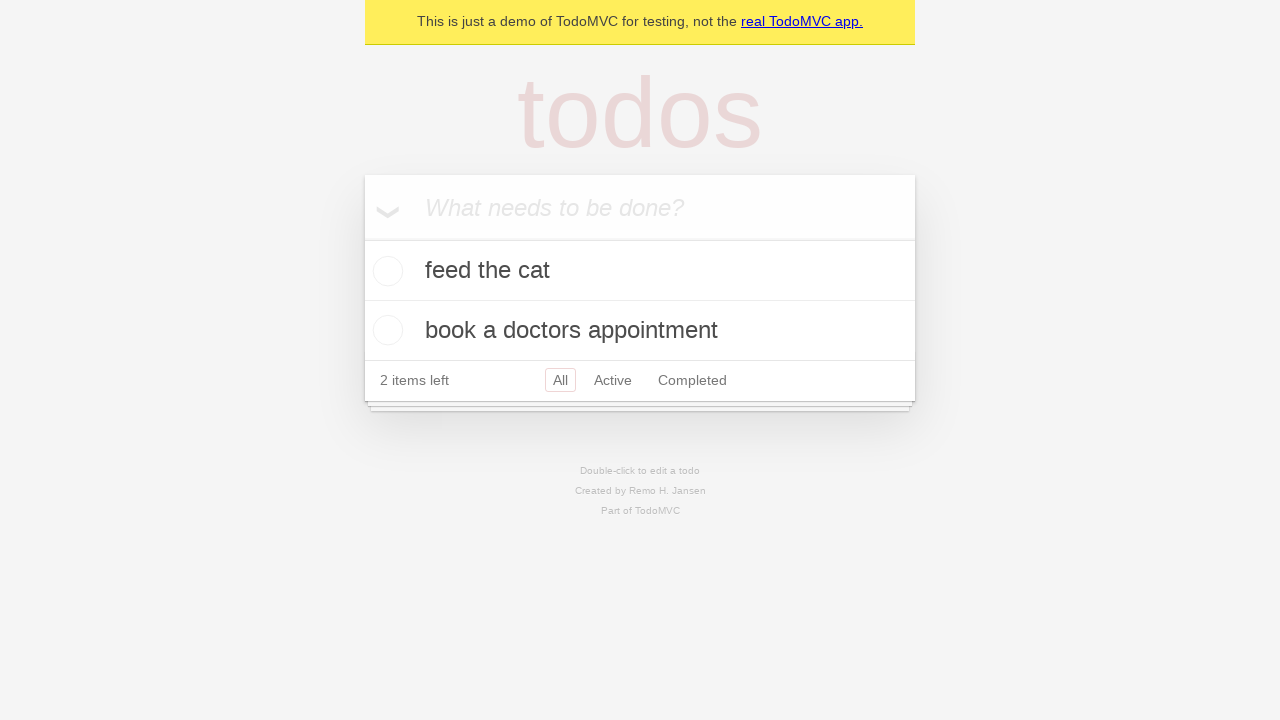